Navigates to a web simulation page and measures the page load time using performance timing API

Starting URL: https://jessehilario.github.io/mywebclass-simulation/

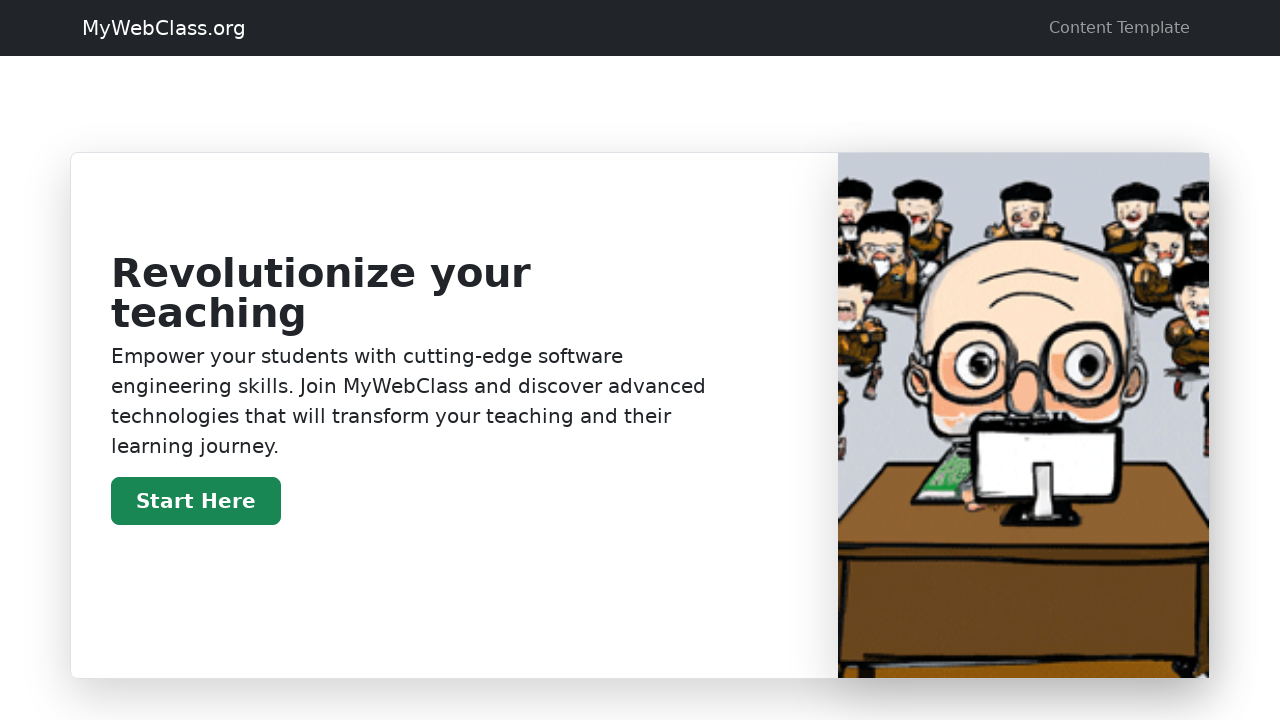

Navigated to web simulation page
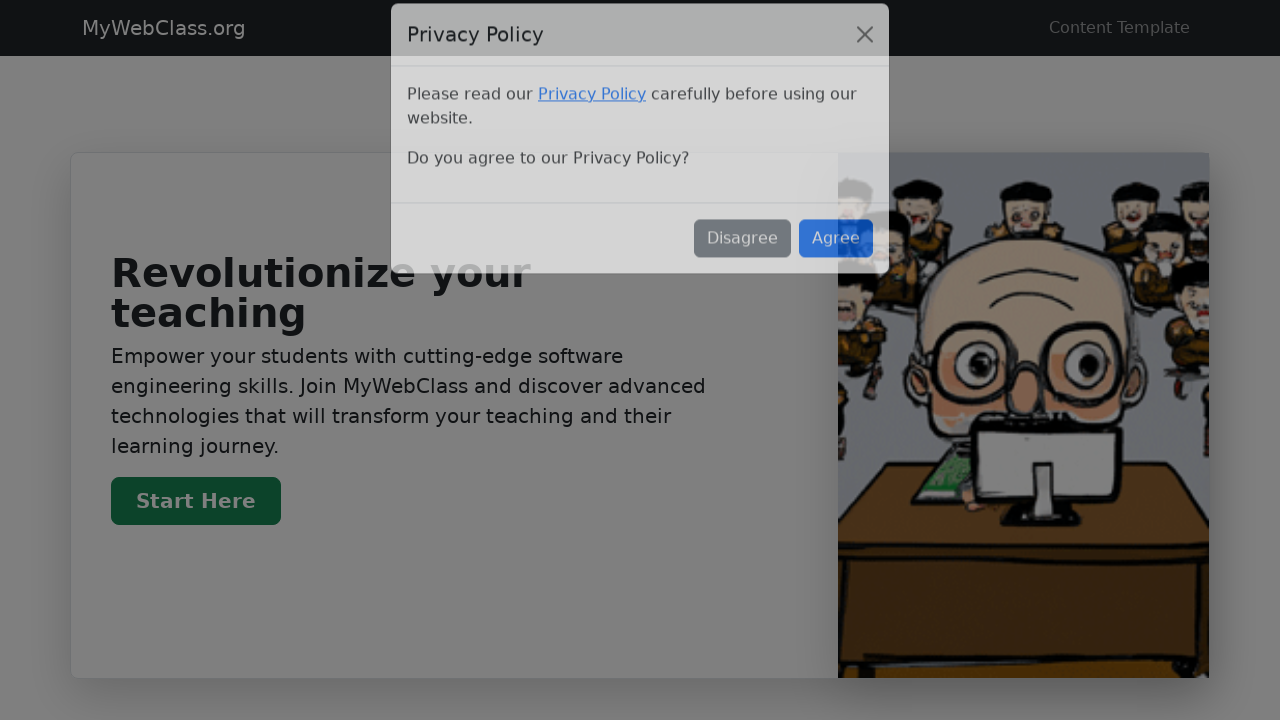

Page DOM content loaded
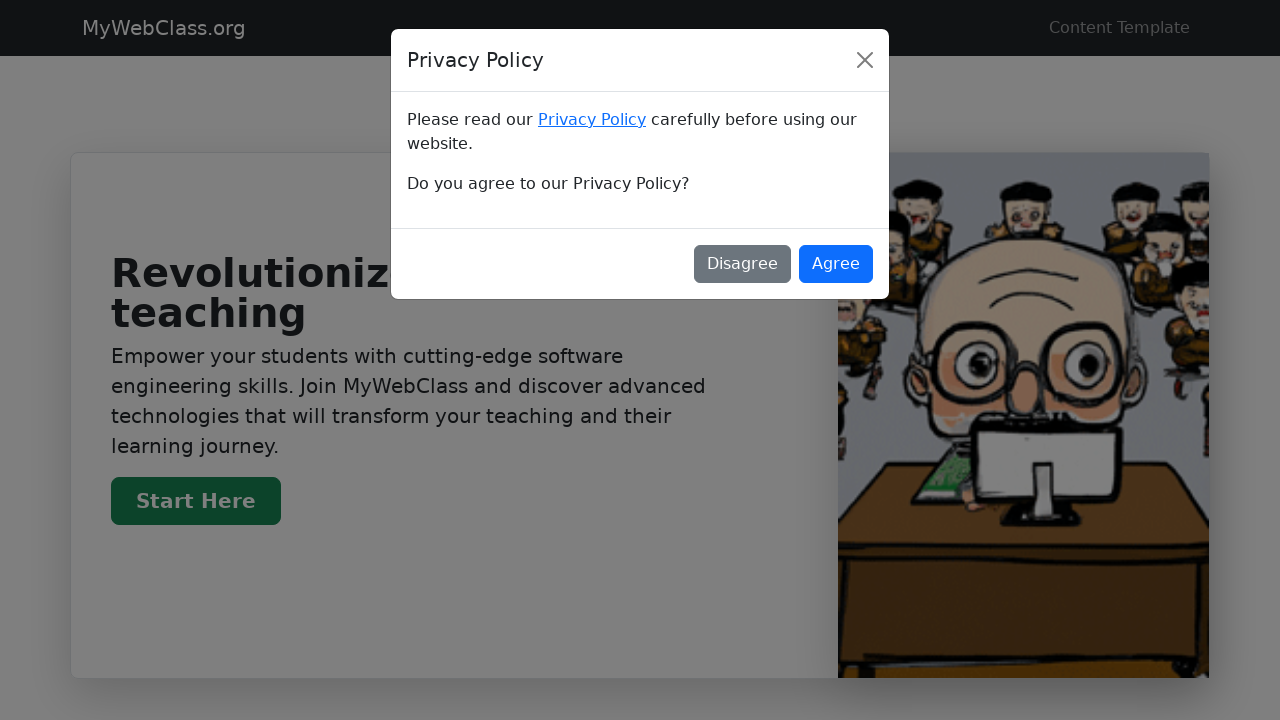

Measured page load time: 137ms using performance timing API
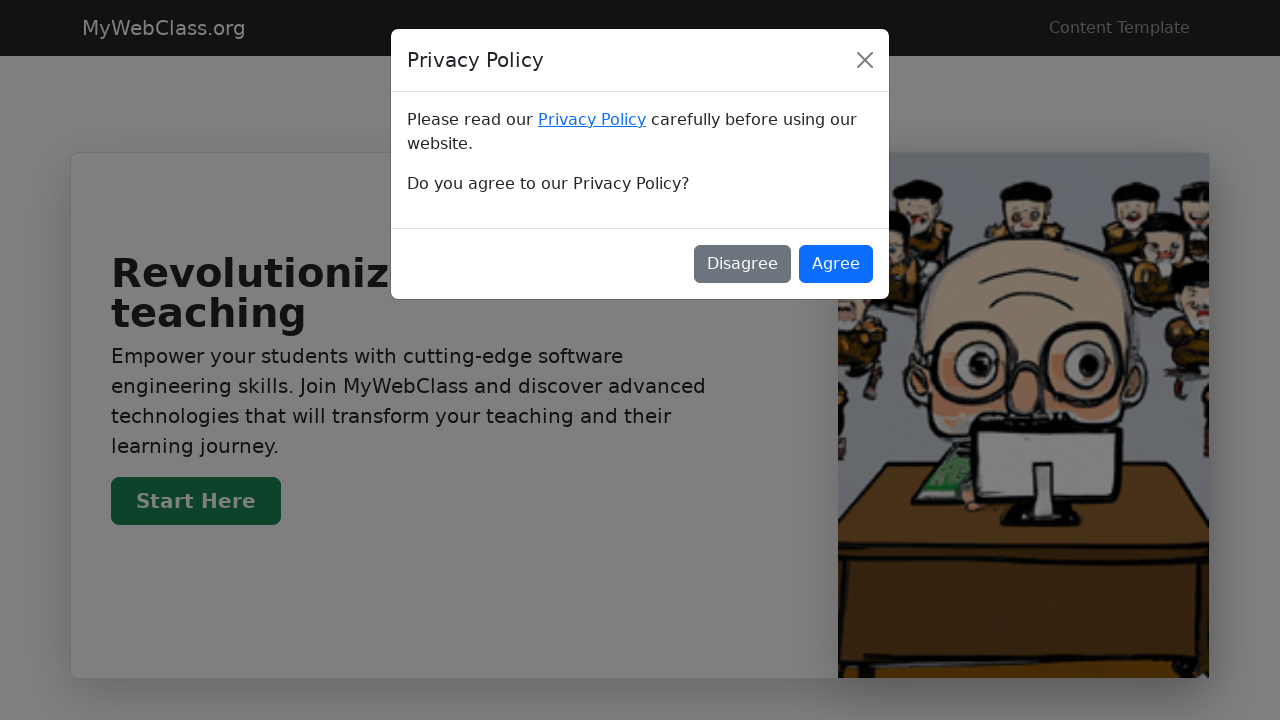

Printed page load time: 137ms
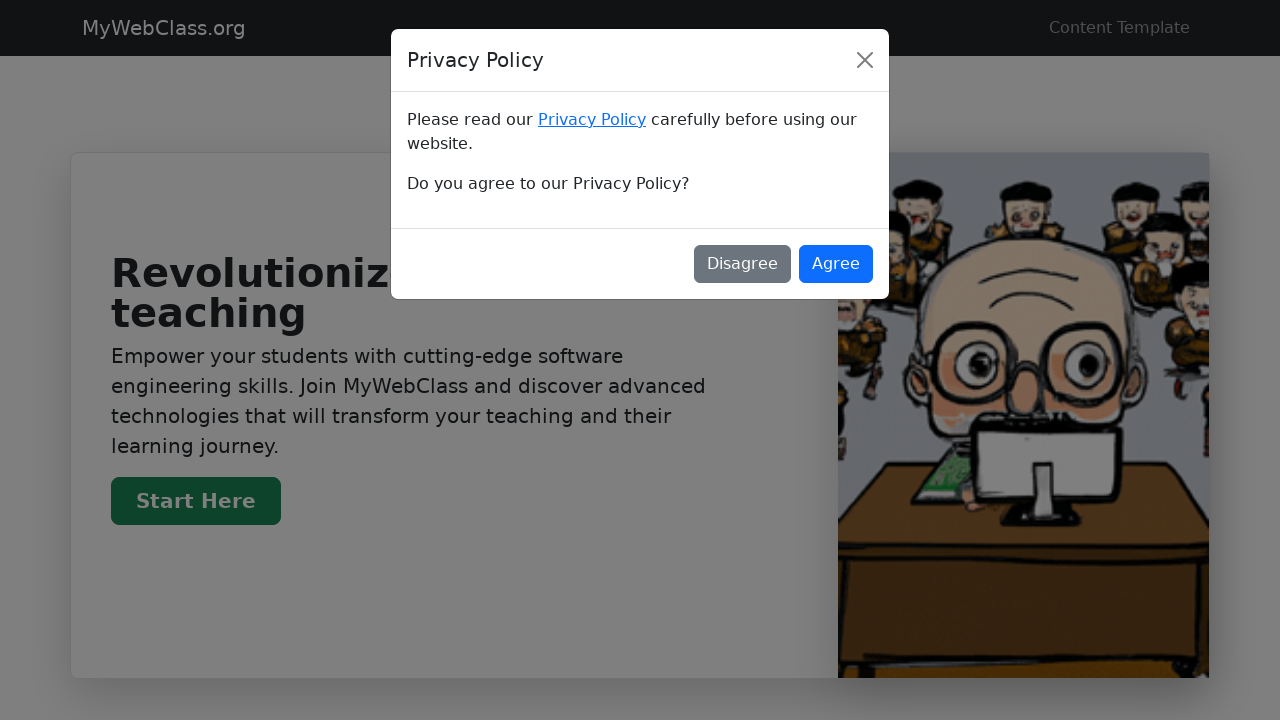

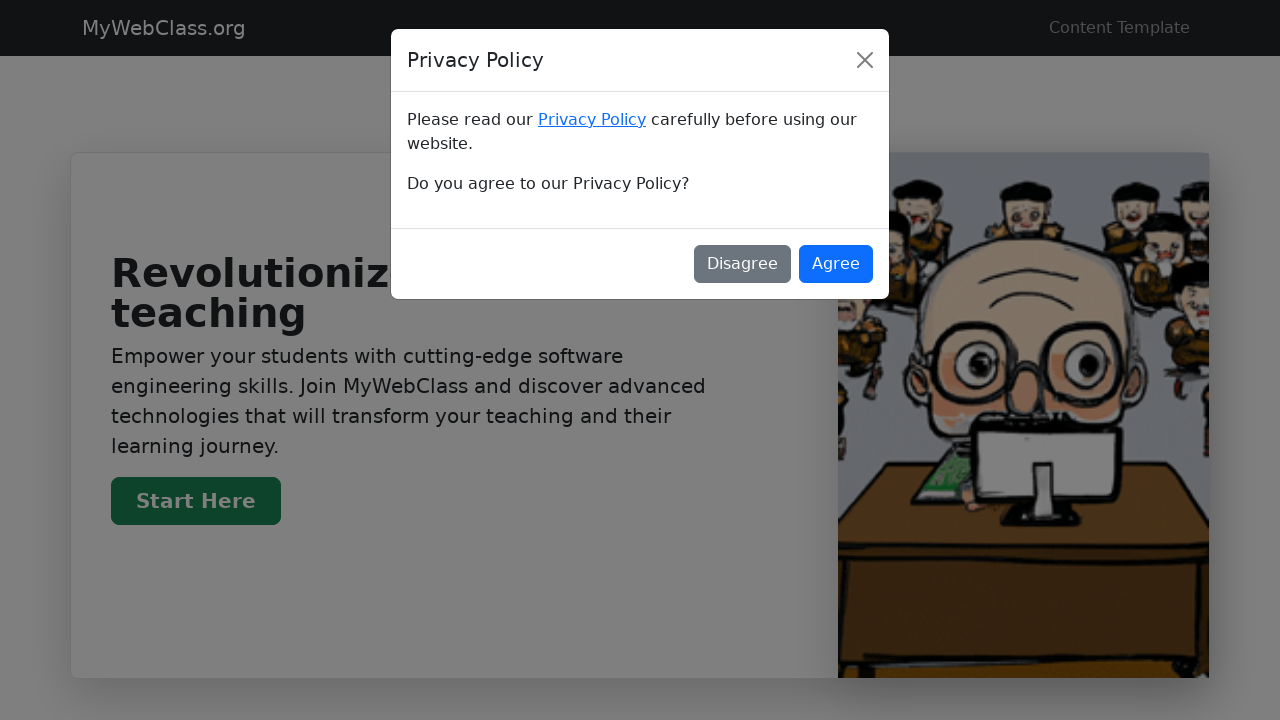